Tests unsuccessful profile creation by entering mismatched passwords and verifying an error dialog appears

Starting URL: https://qa-assessment.pages.dev/

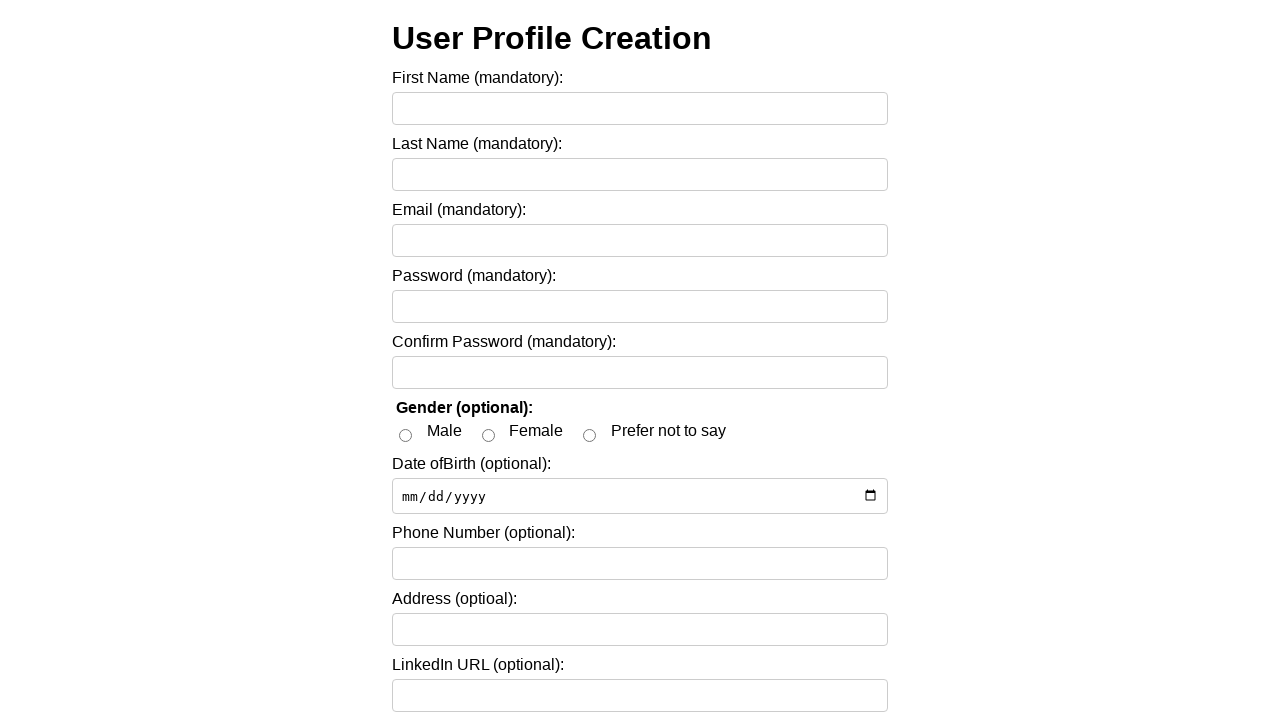

Clicked First Name field at (640, 109) on internal:label="First Name (mandatory):"i
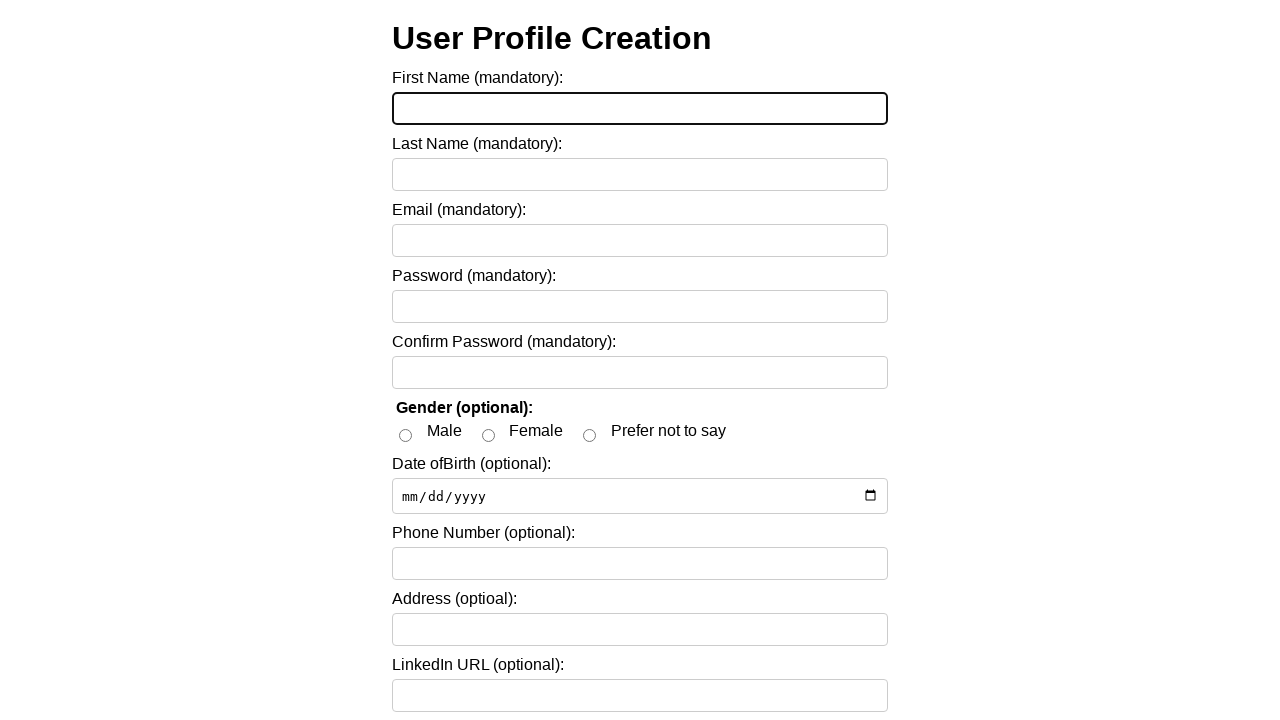

Entered 'Robert' in First Name field on internal:label="First Name (mandatory):"i
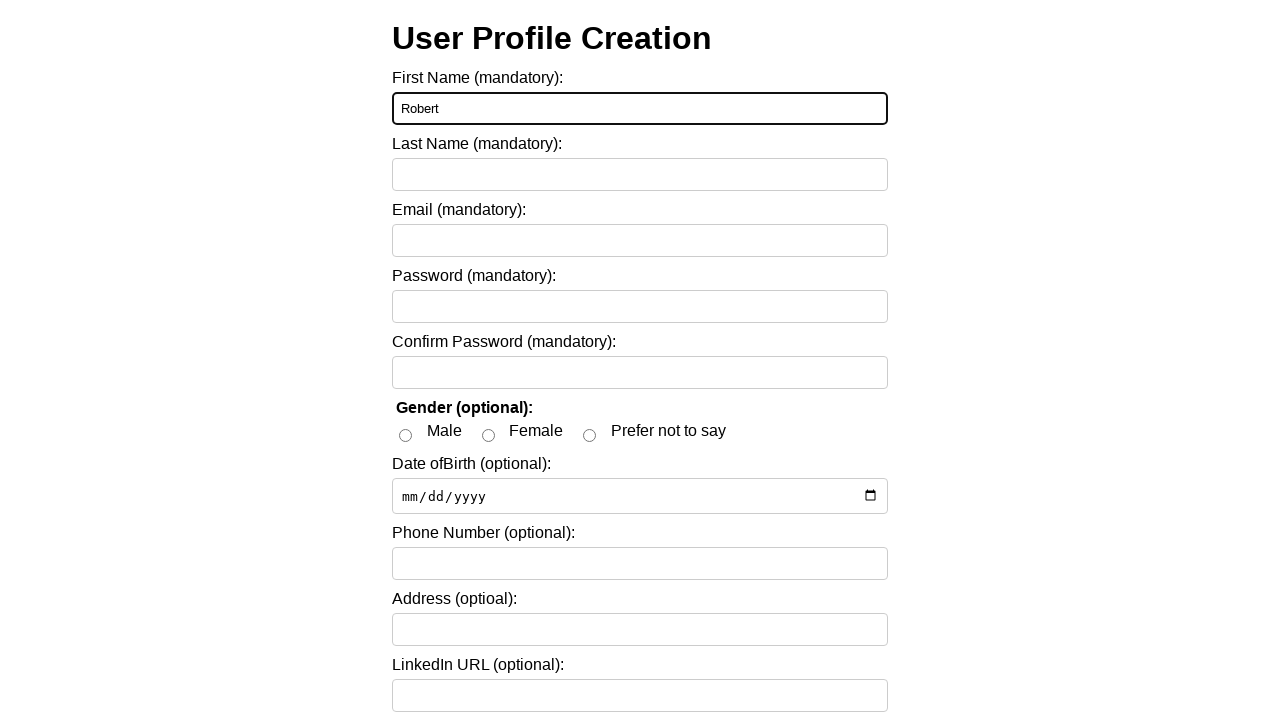

Clicked Last Name field at (640, 175) on internal:label="Last Name (mandatory):"i
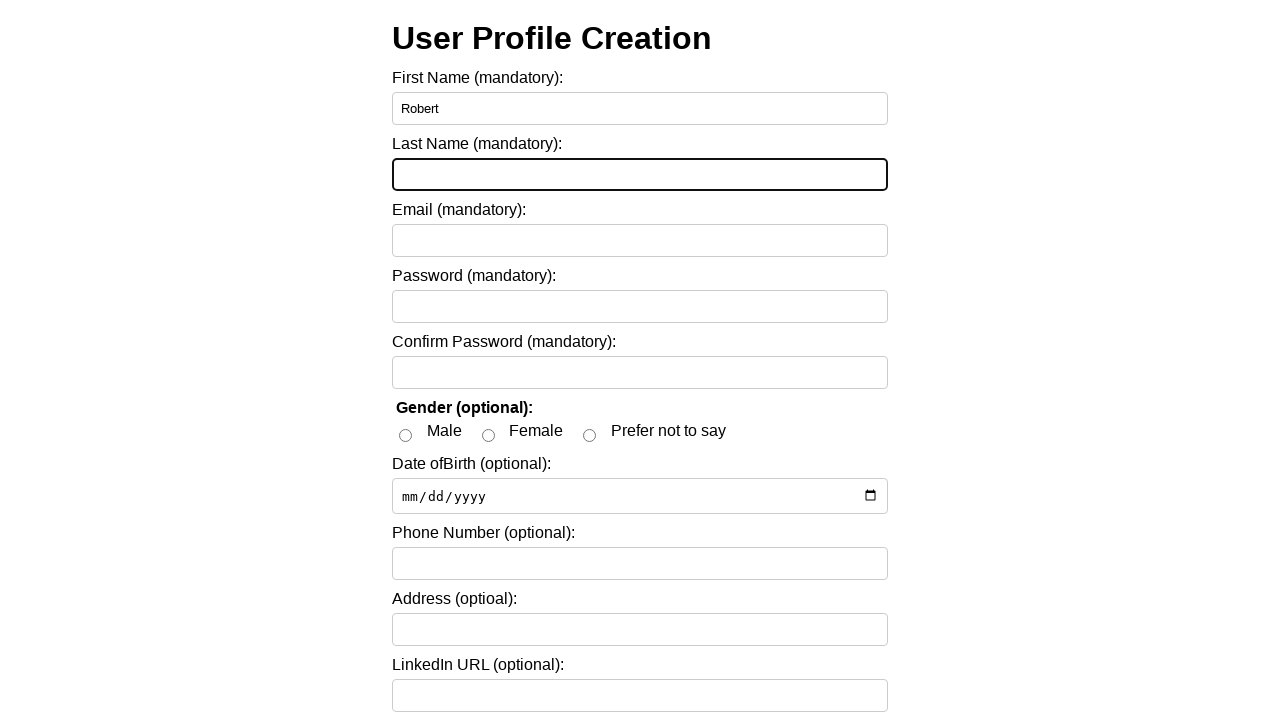

Entered 'Johnson' in Last Name field on internal:label="Last Name (mandatory):"i
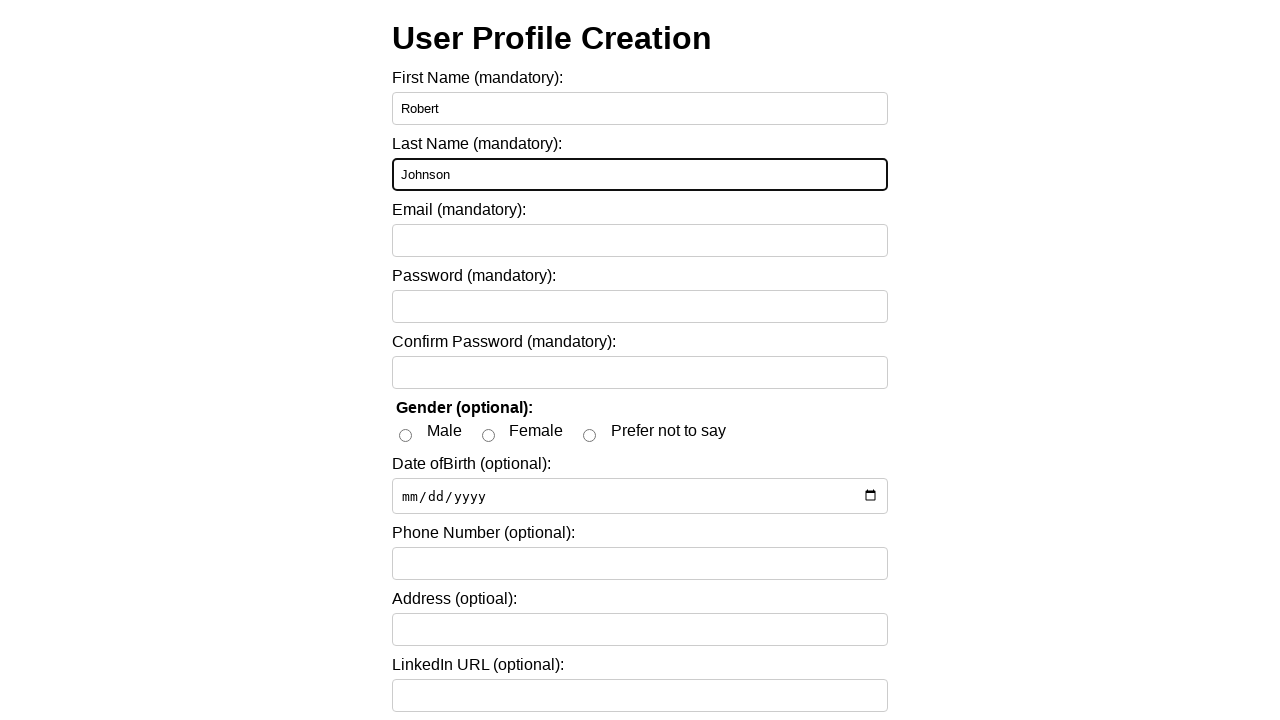

Clicked Email field at (640, 241) on internal:label="Email (mandatory):"i
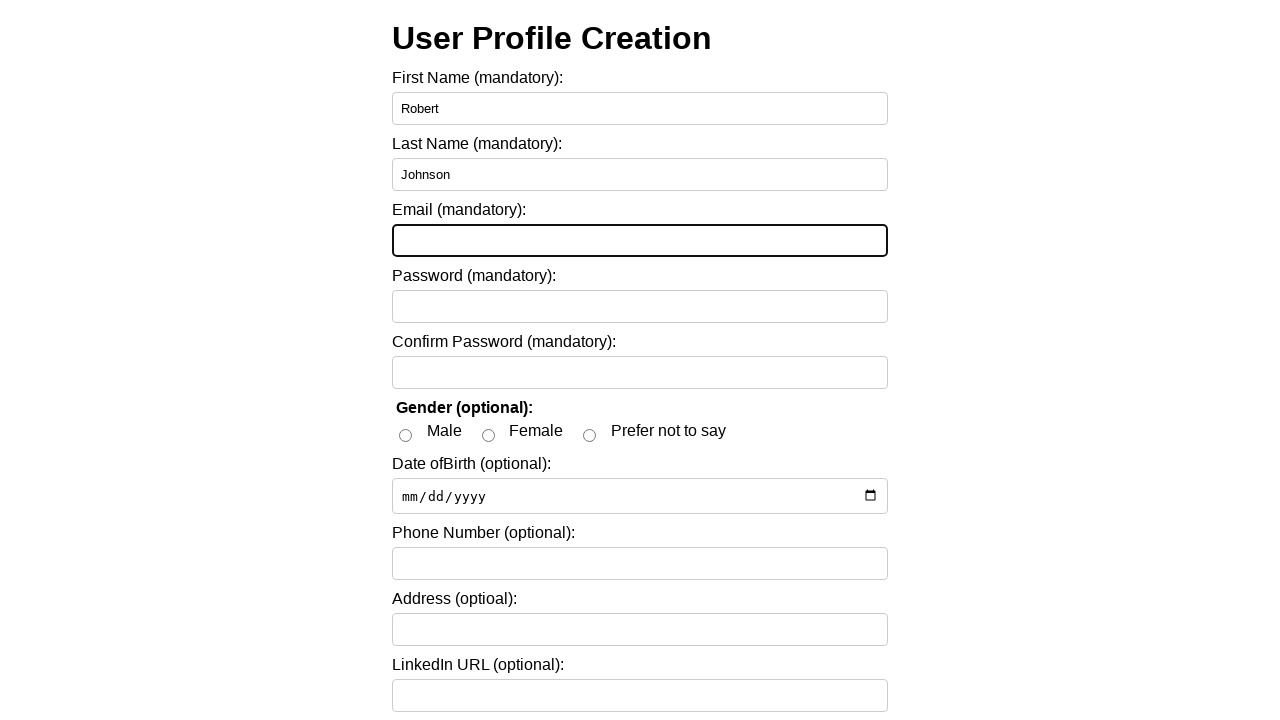

Entered 'robert.johnson@example.com' in Email field on internal:label="Email (mandatory):"i
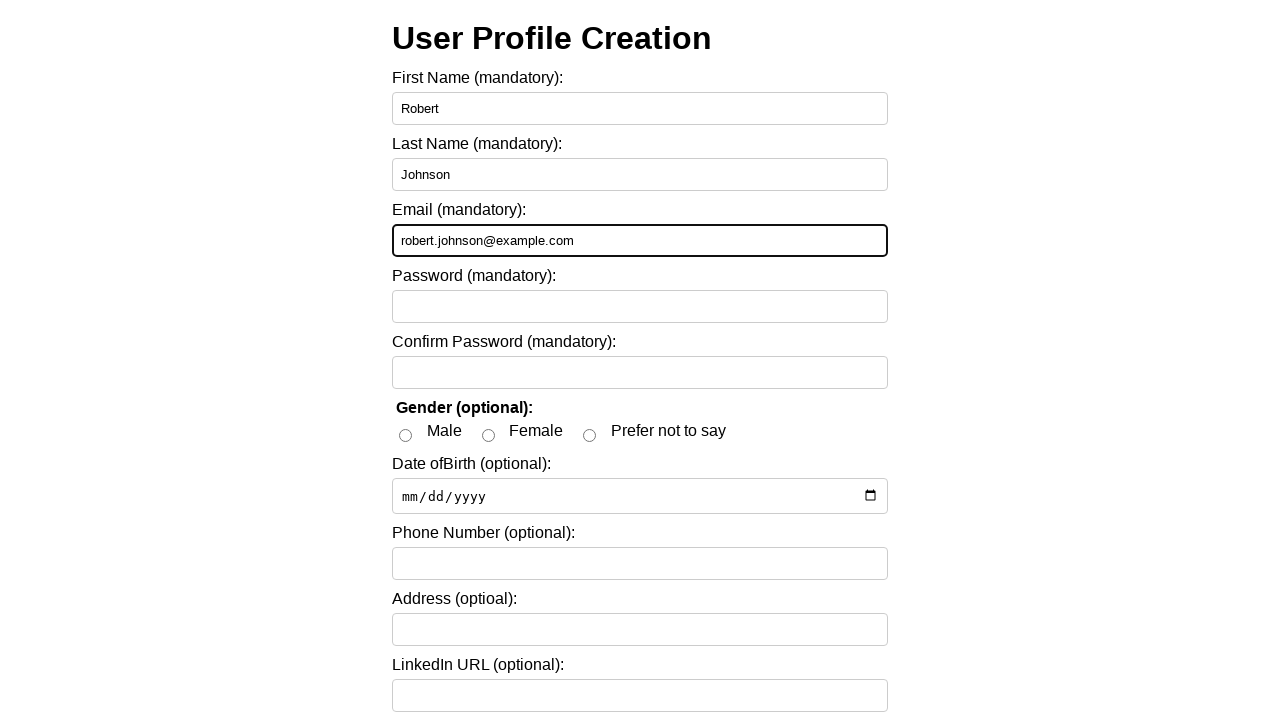

Clicked Password field at (640, 307) on internal:label="Password (mandatory):"s
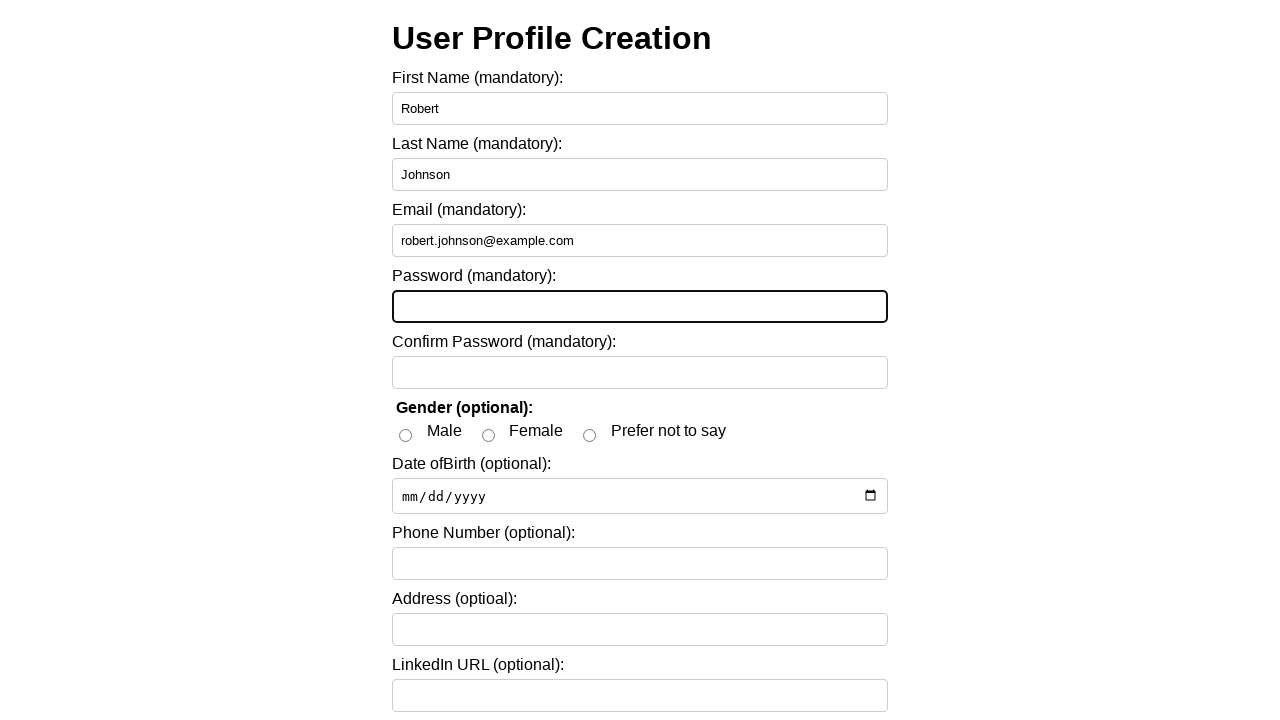

Entered password 'MyPassword456!' in Password field on internal:label="Password (mandatory):"s
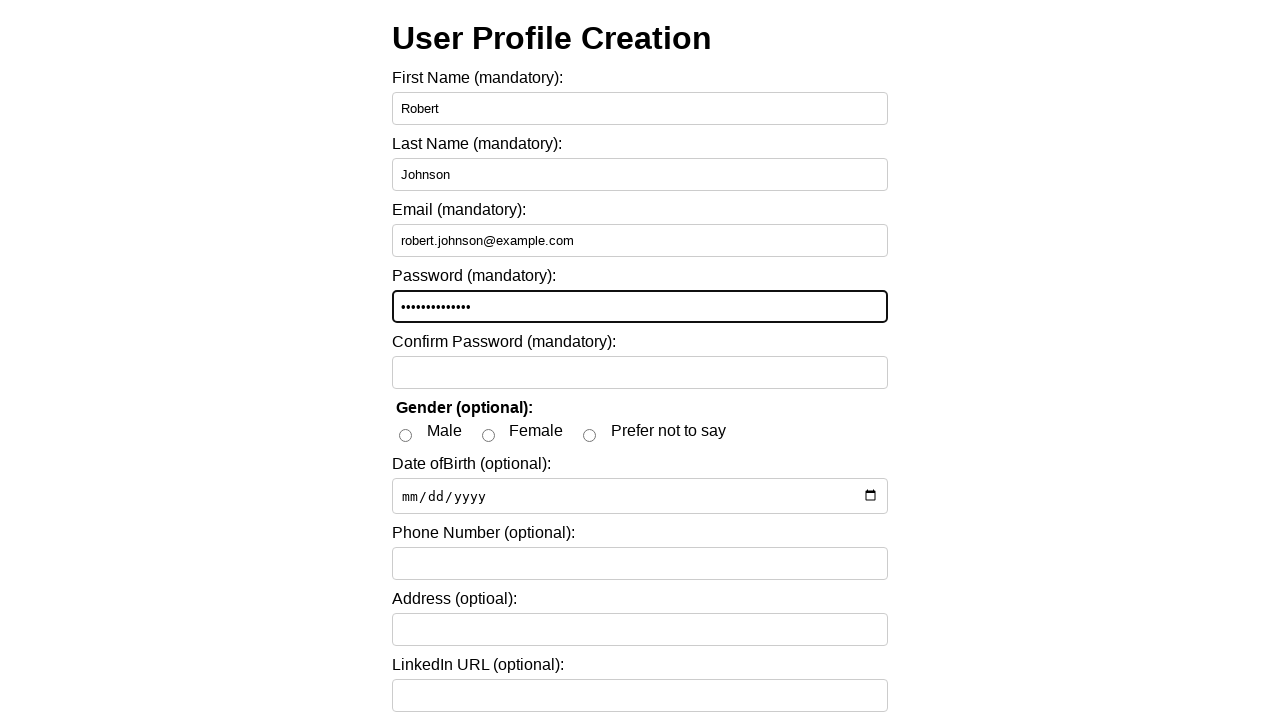

Clicked Confirm Password field at (640, 373) on internal:label="Confirm Password (mandatory):"i
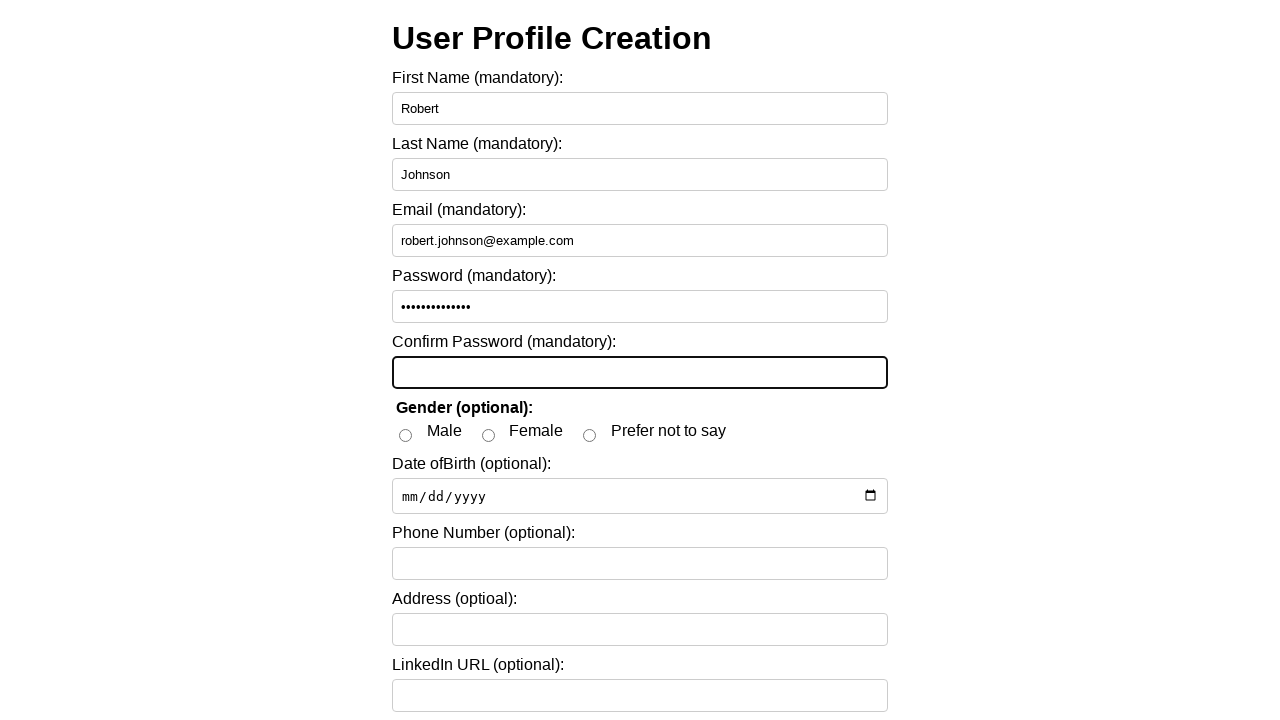

Entered mismatched password 'dada' in Confirm Password field on internal:label="Confirm Password (mandatory):"i
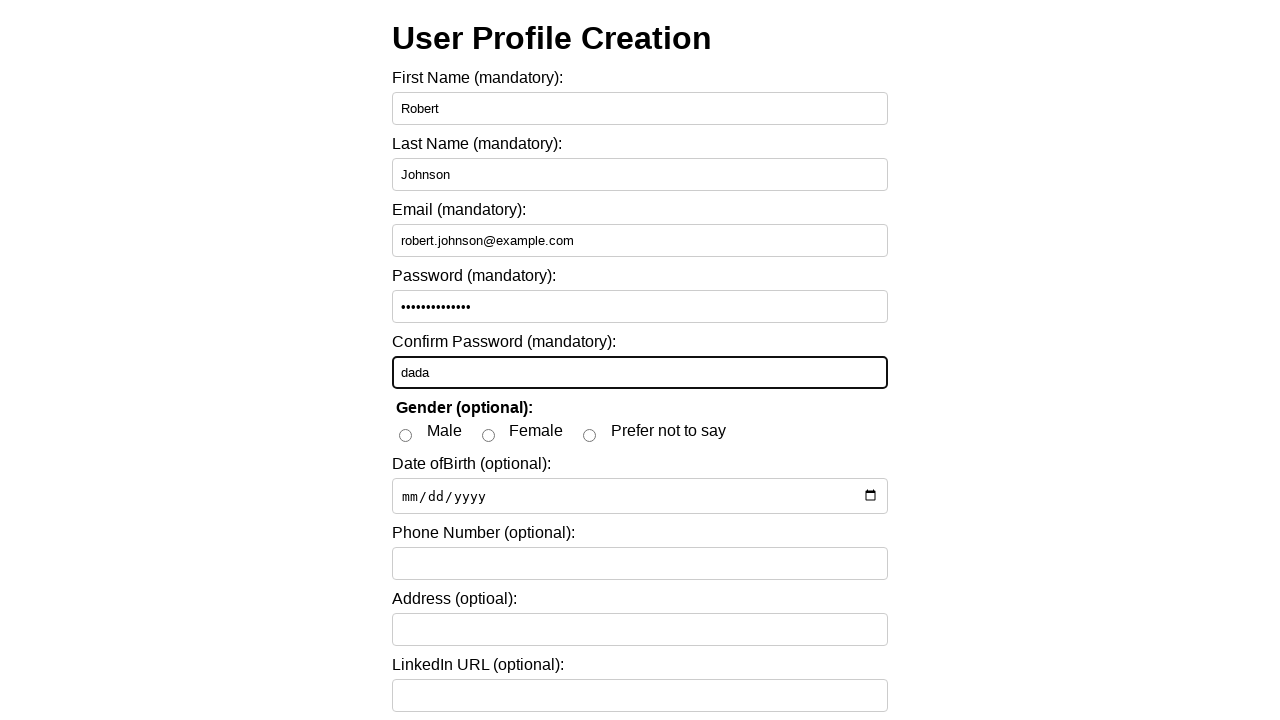

Selected Female gender at (488, 435) on internal:label="Female"i
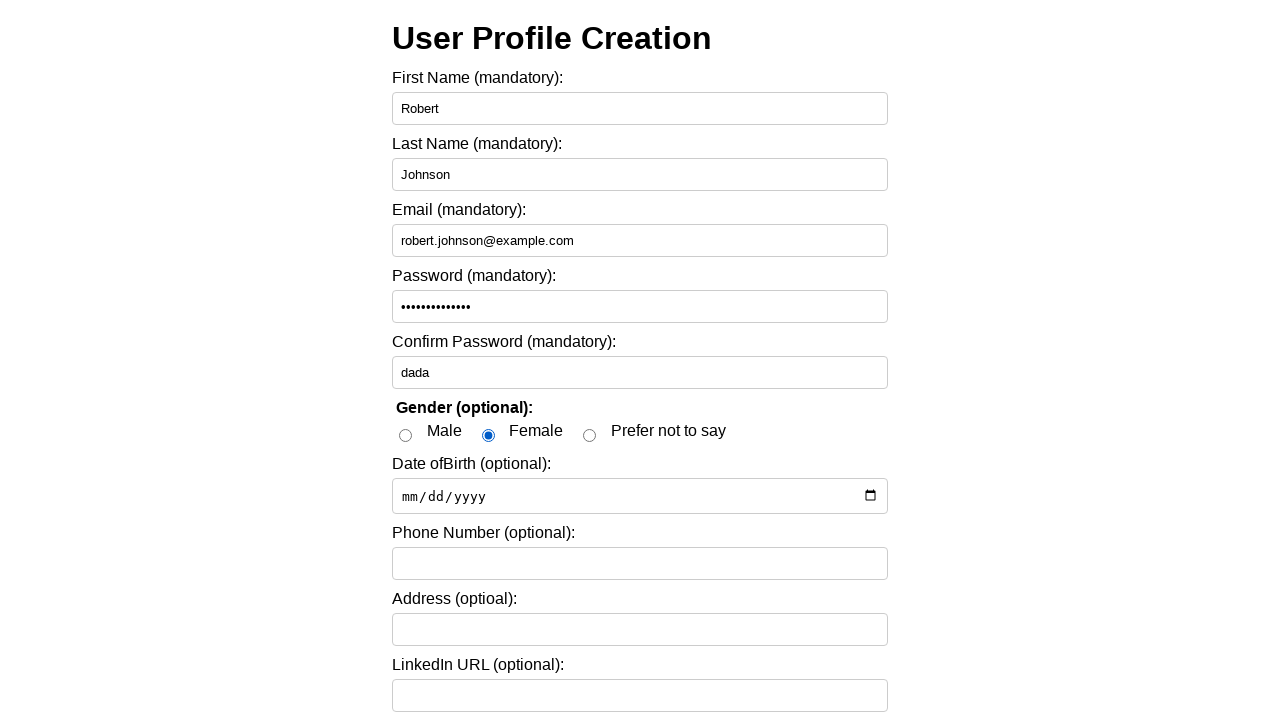

Entered birthdate '1988-03-22' on internal:label="Date ofBirth (optional):"i
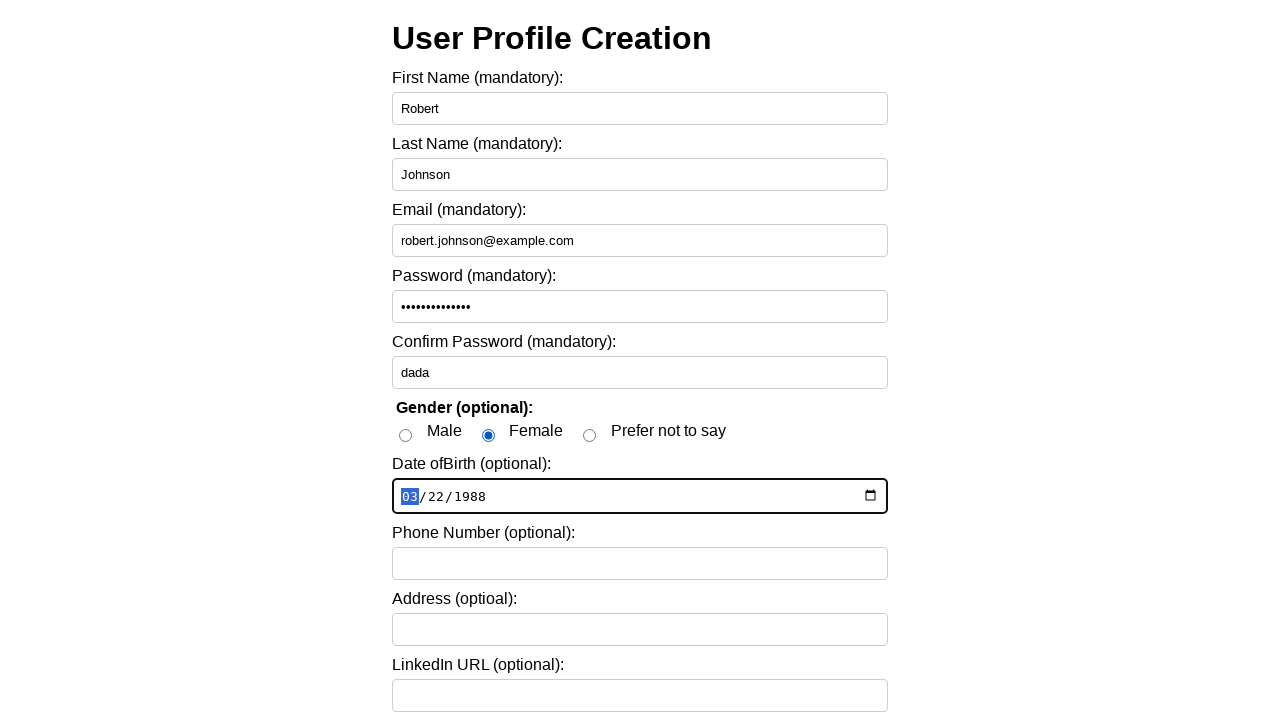

Clicked Phone Number field at (640, 563) on internal:label="Phone Number (optional):"i
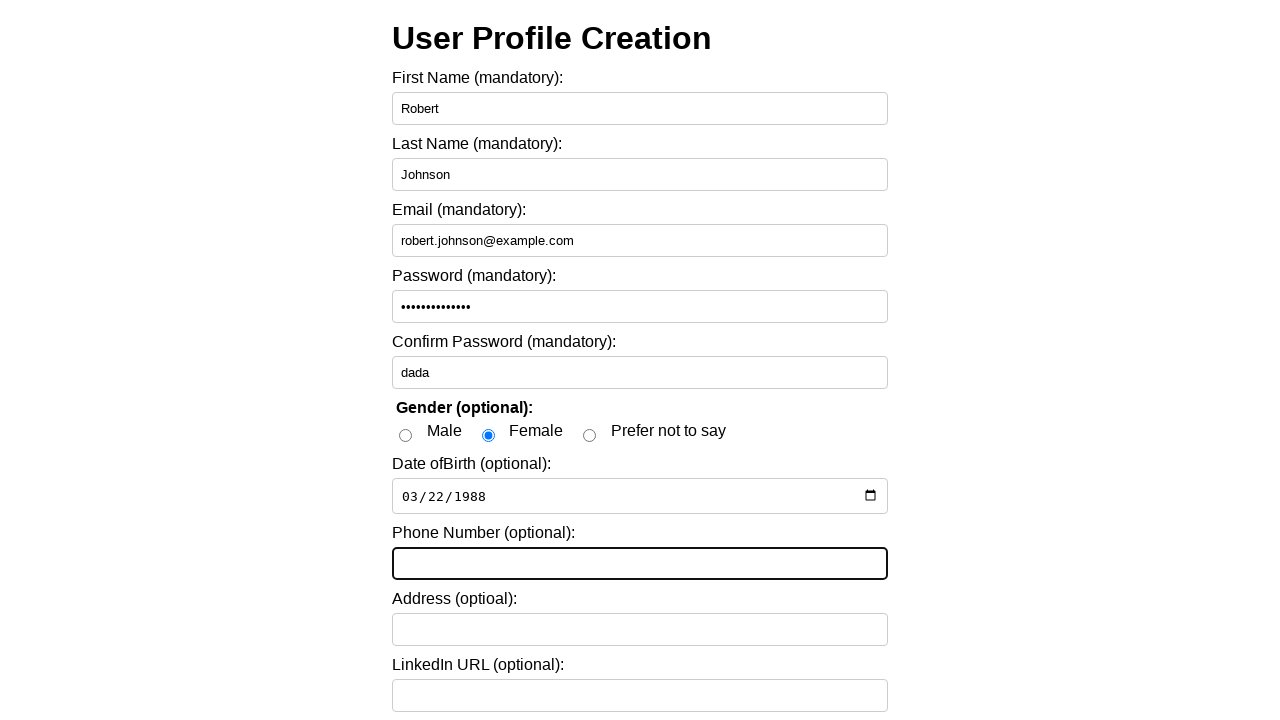

Entered phone number '555-987-6543' on internal:label="Phone Number (optional):"i
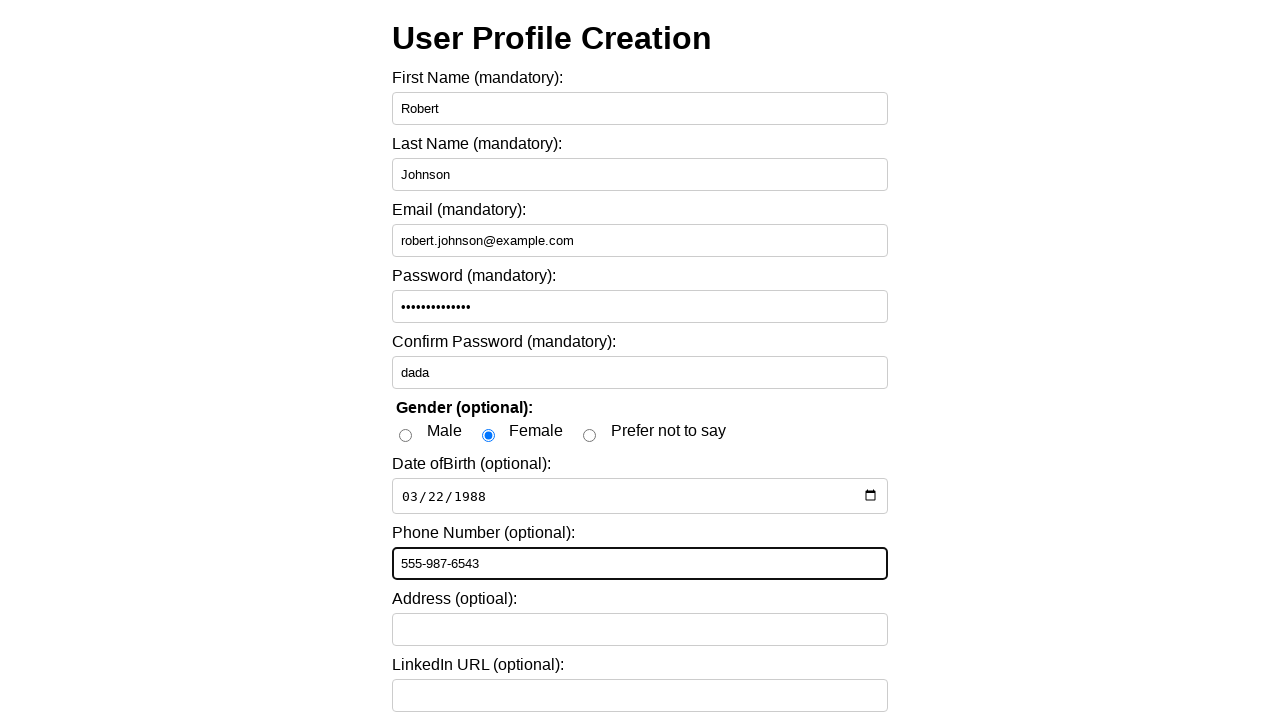

Clicked Address field at (640, 629) on internal:label="Address (optioal):"i
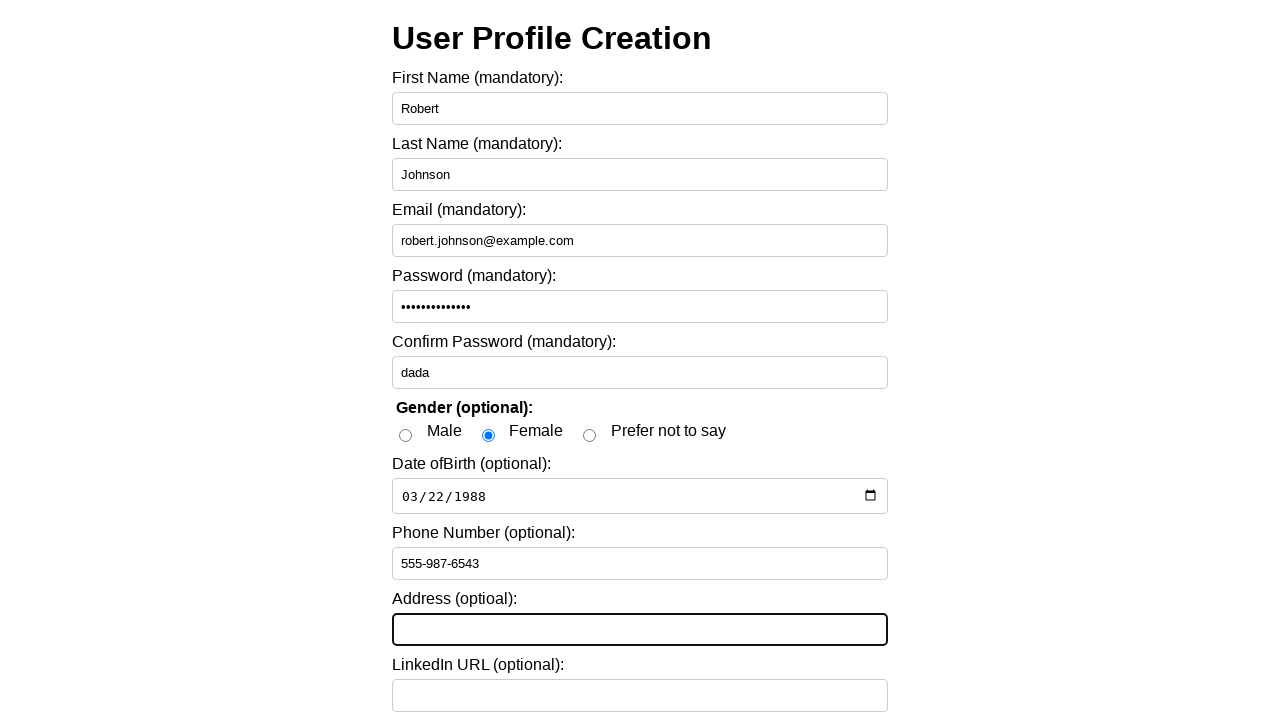

Entered address '456 Oak Avenue, Seattle, WA 98101' on internal:label="Address (optioal):"i
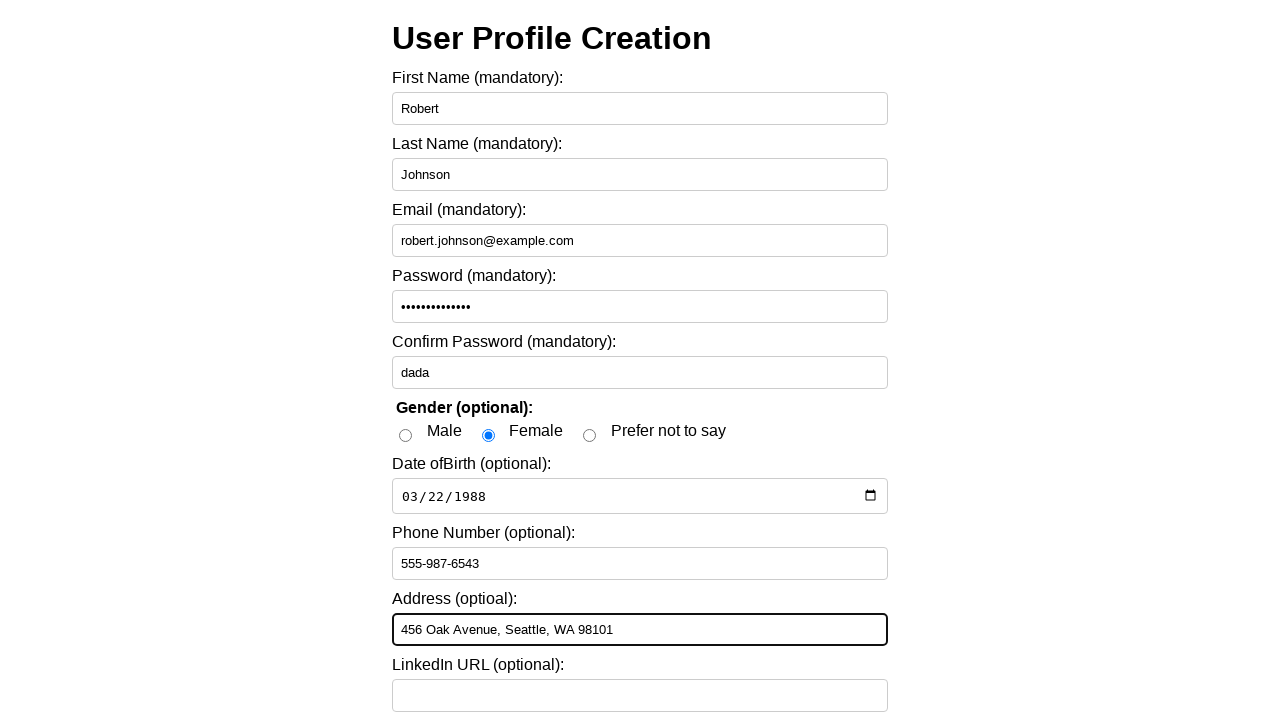

Clicked LinkedIn URL field at (640, 695) on internal:label="LinkedIn URL (optional):"i
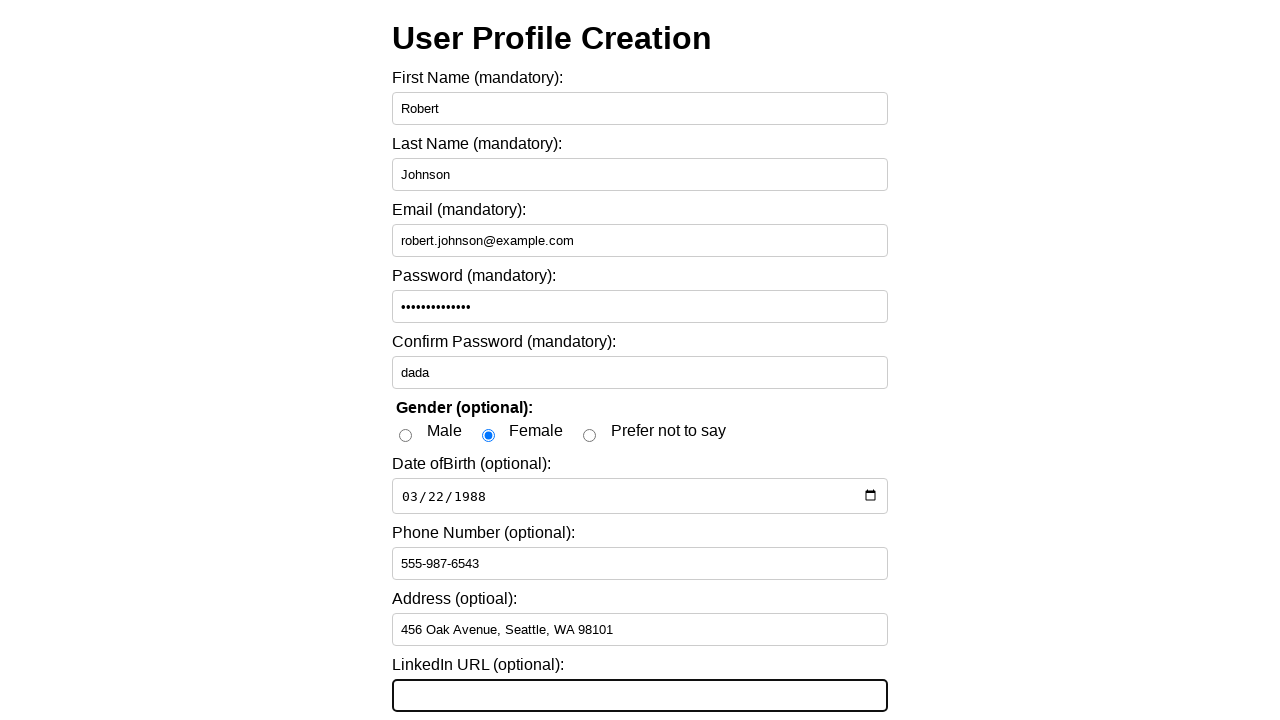

Entered LinkedIn URL 'https://linkedin.com/in/robertjohnson' on internal:label="LinkedIn URL (optional):"i
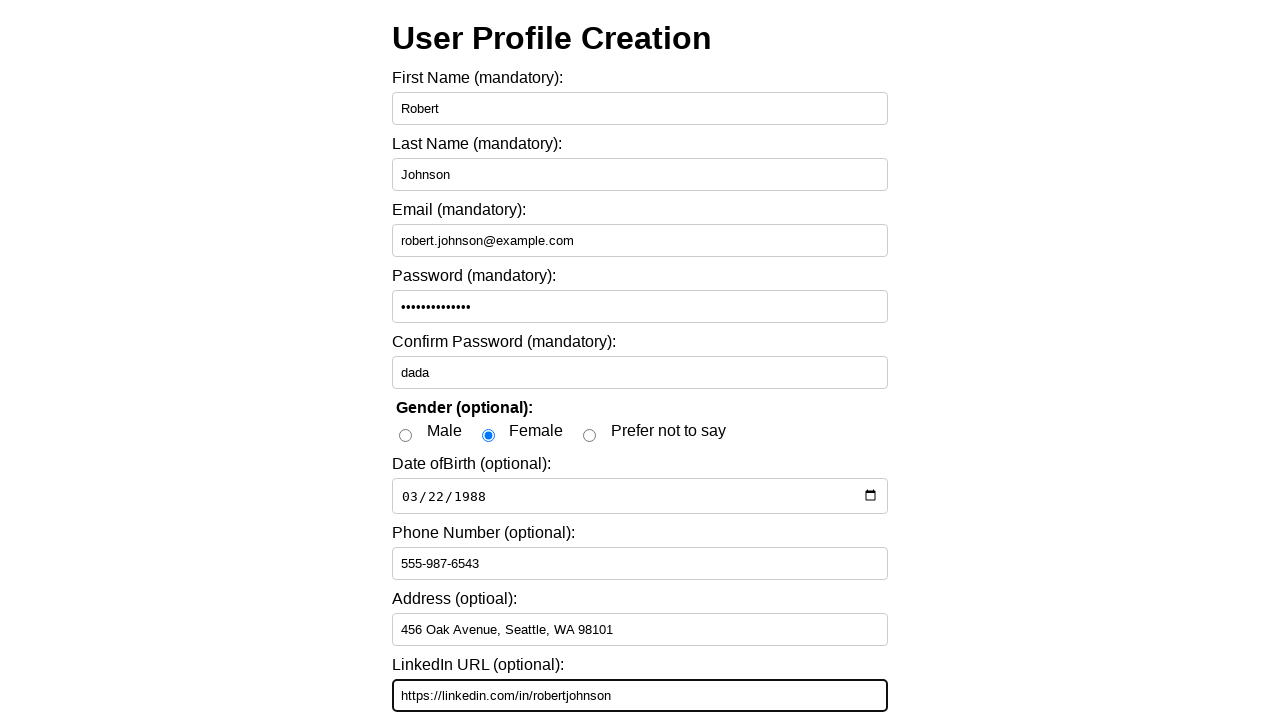

Clicked GitHub URL field at (640, 638) on internal:label="GitHub URL (optional):"i
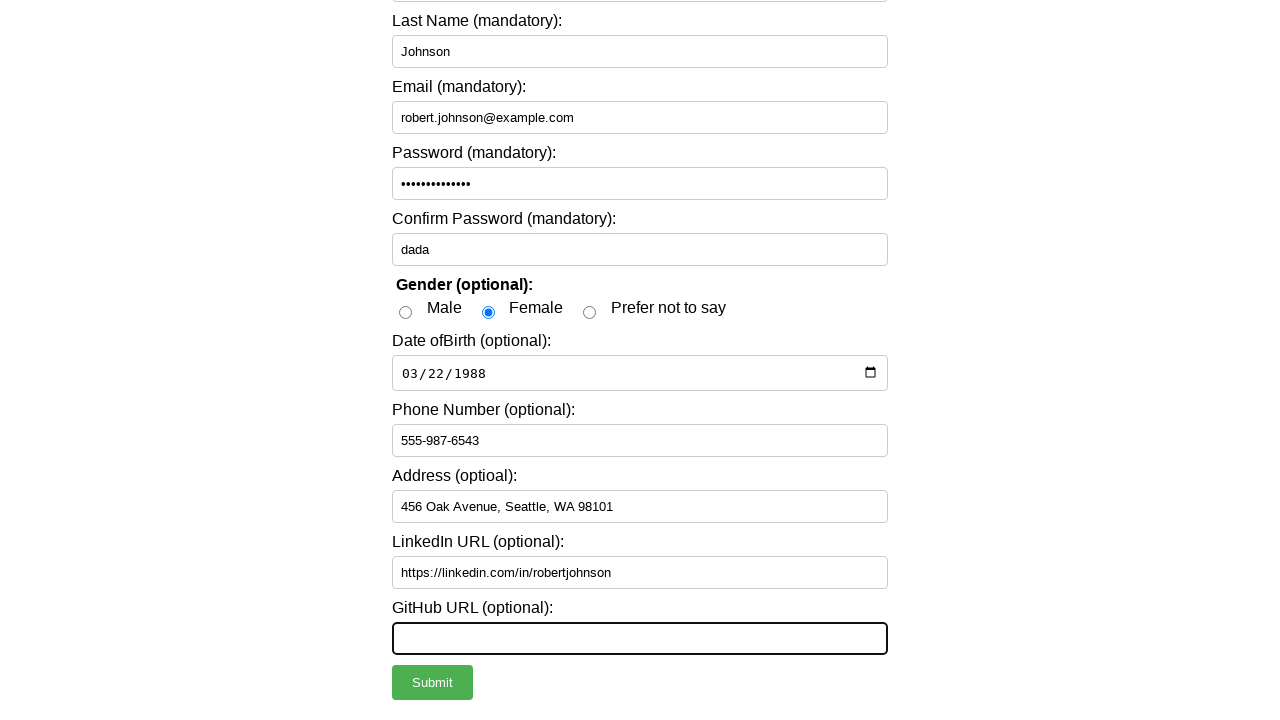

Entered GitHub URL 'https://github.com/robertjohnson' on internal:label="GitHub URL (optional):"i
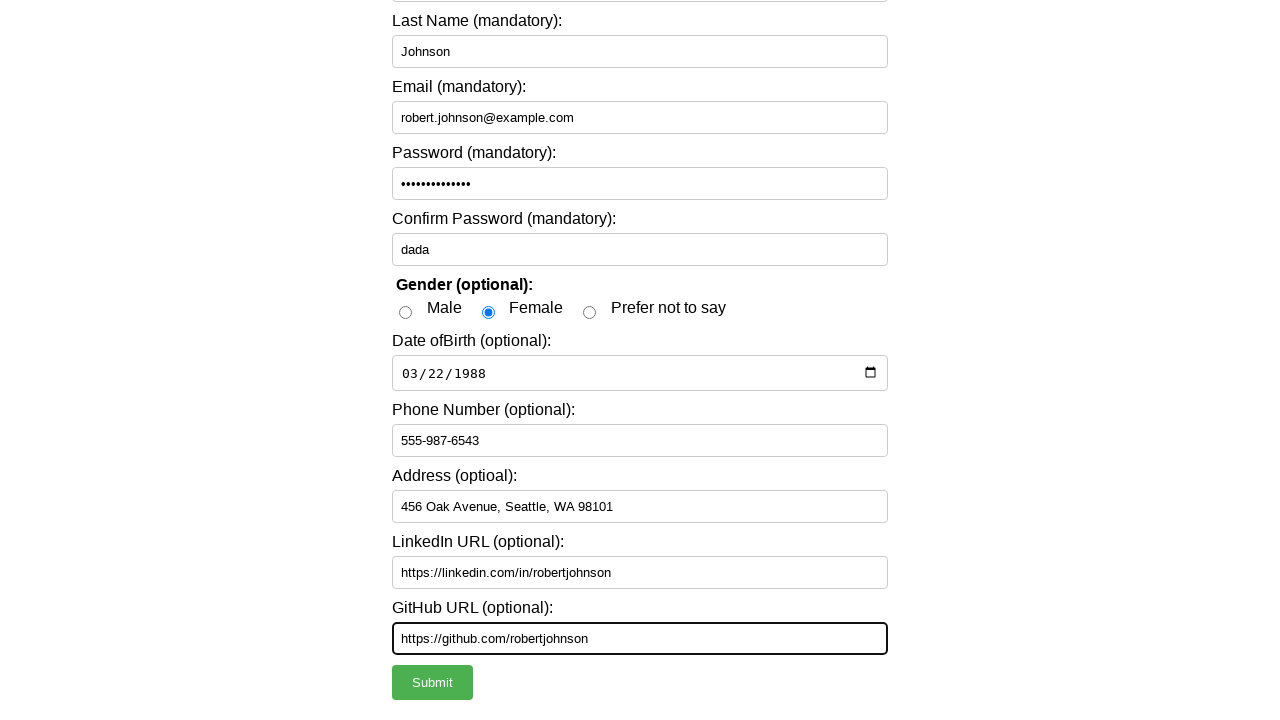

Set up dialog handler to dismiss error dialogs
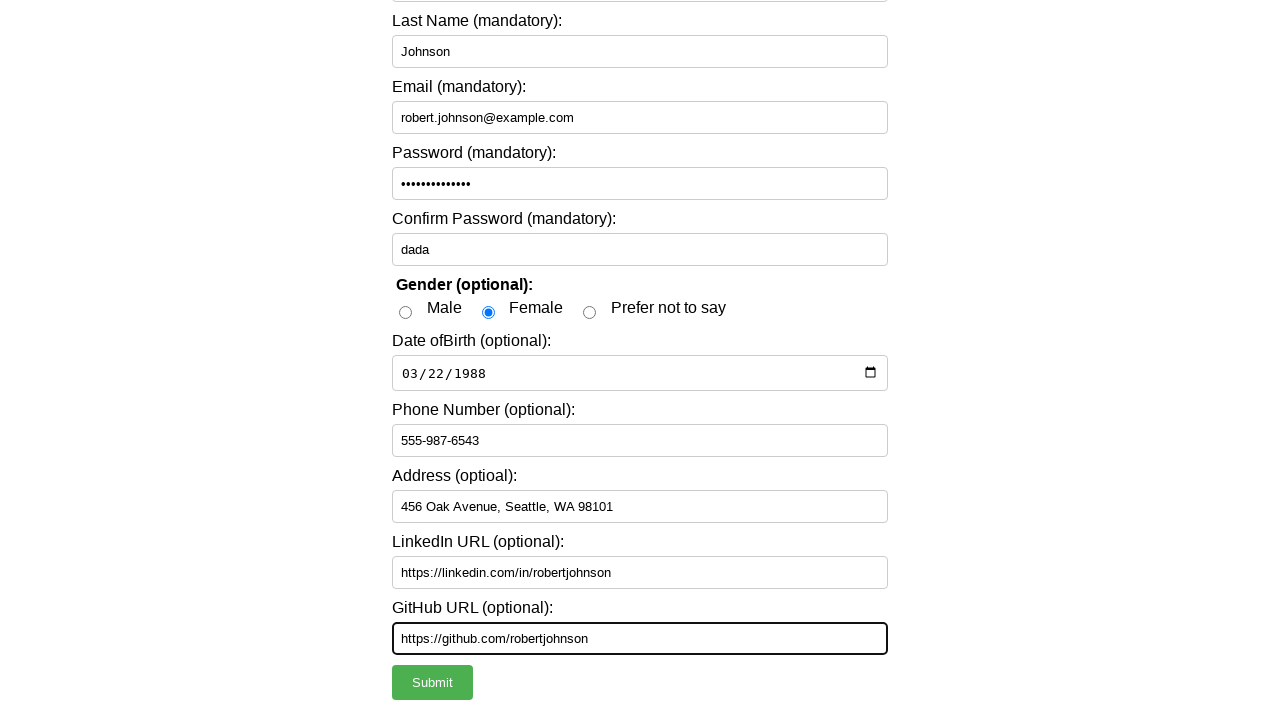

Clicked Submit button with mismatched passwords - error dialog expected at (432, 682) on internal:role=button[name="Submit"i]
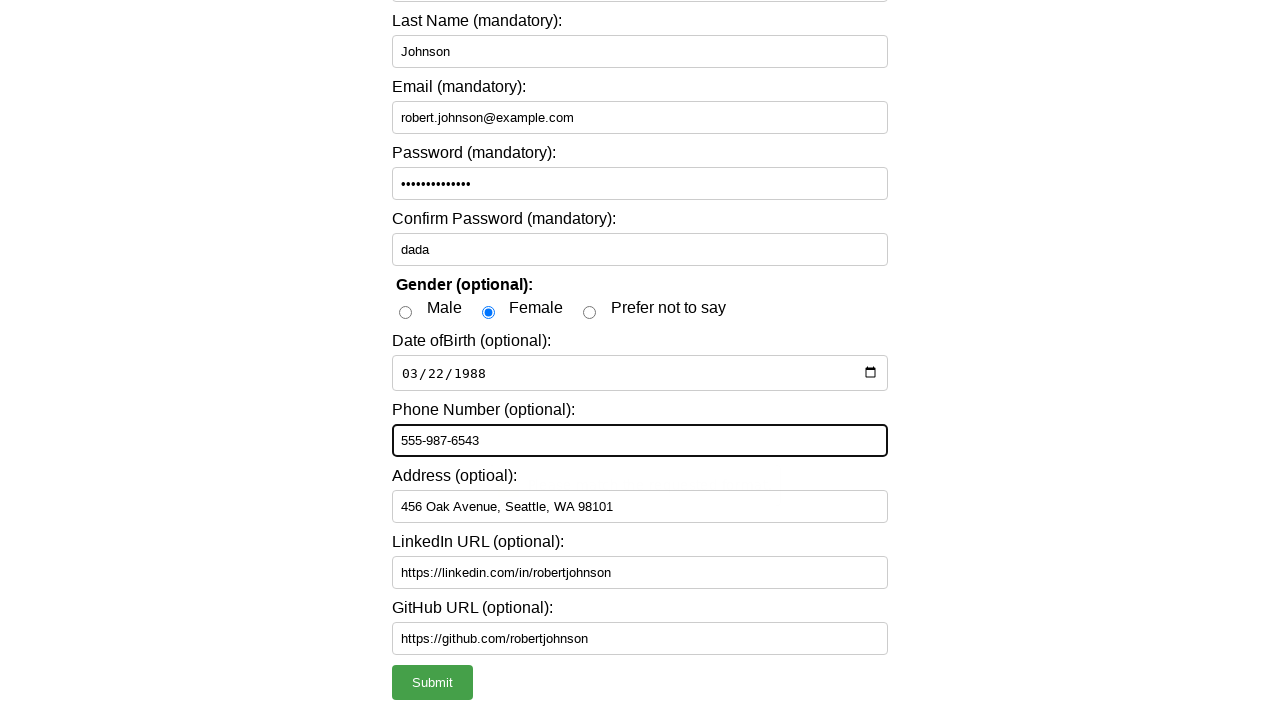

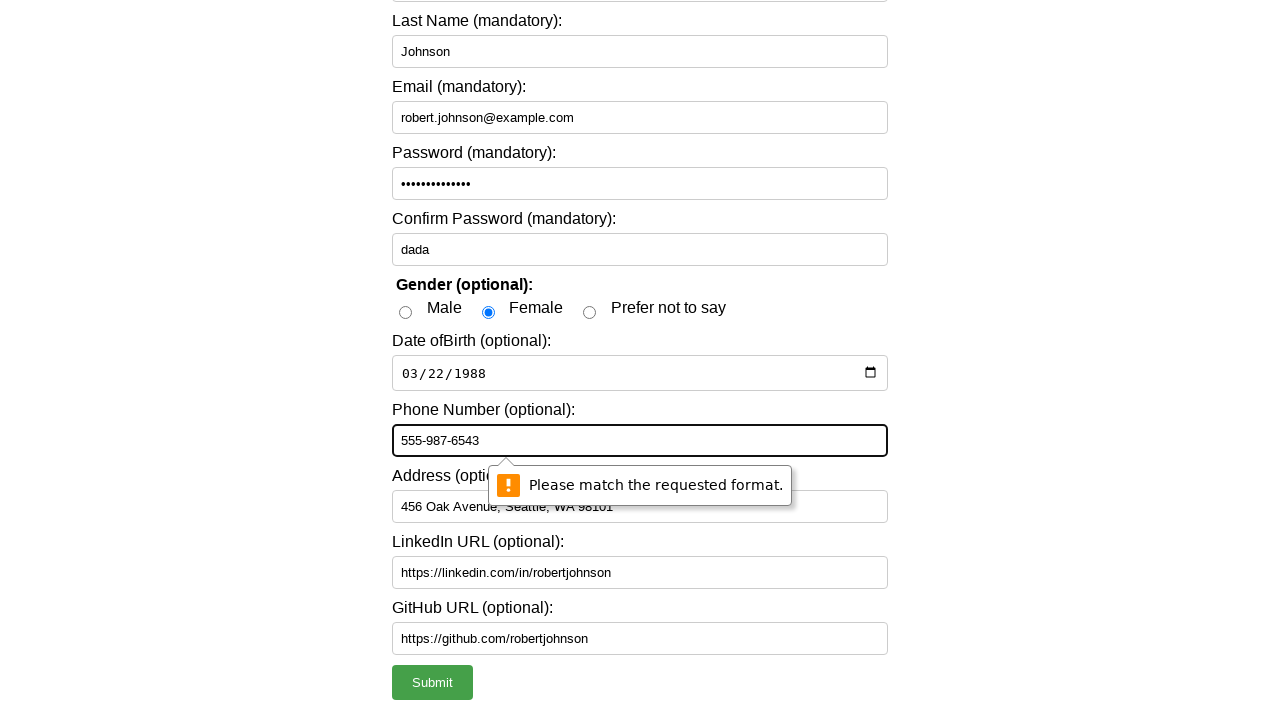